Tests clicking a link that returns a 204 No Content status and verifies the response message

Starting URL: https://demoqa.com/links

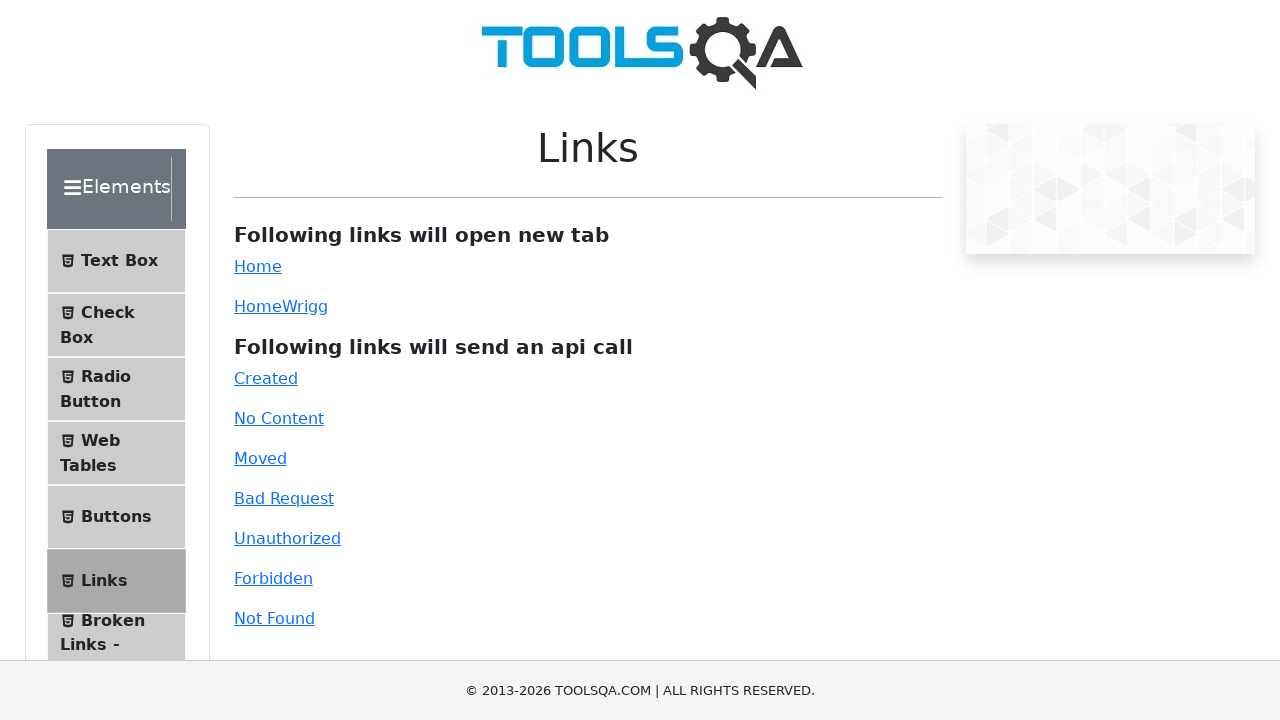

Scrolled 'No Content' link into view
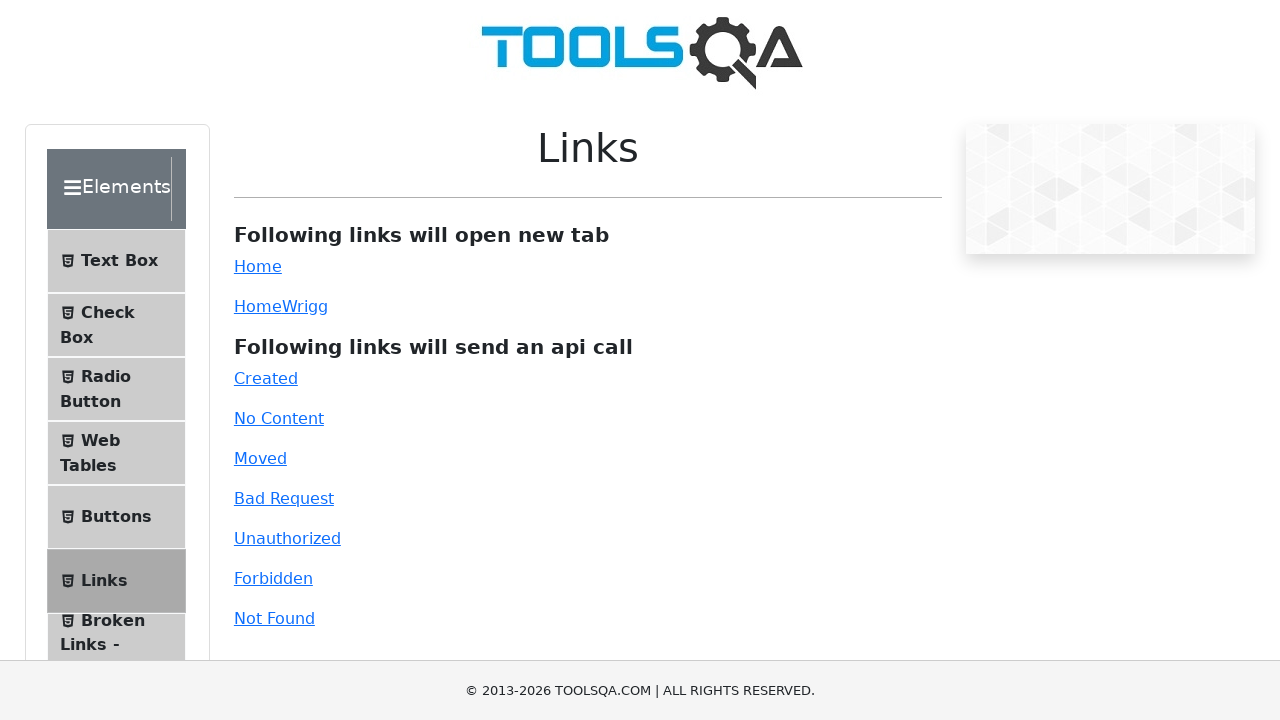

Clicked 'No Content' link (204 status expected) at (279, 418) on #no-content
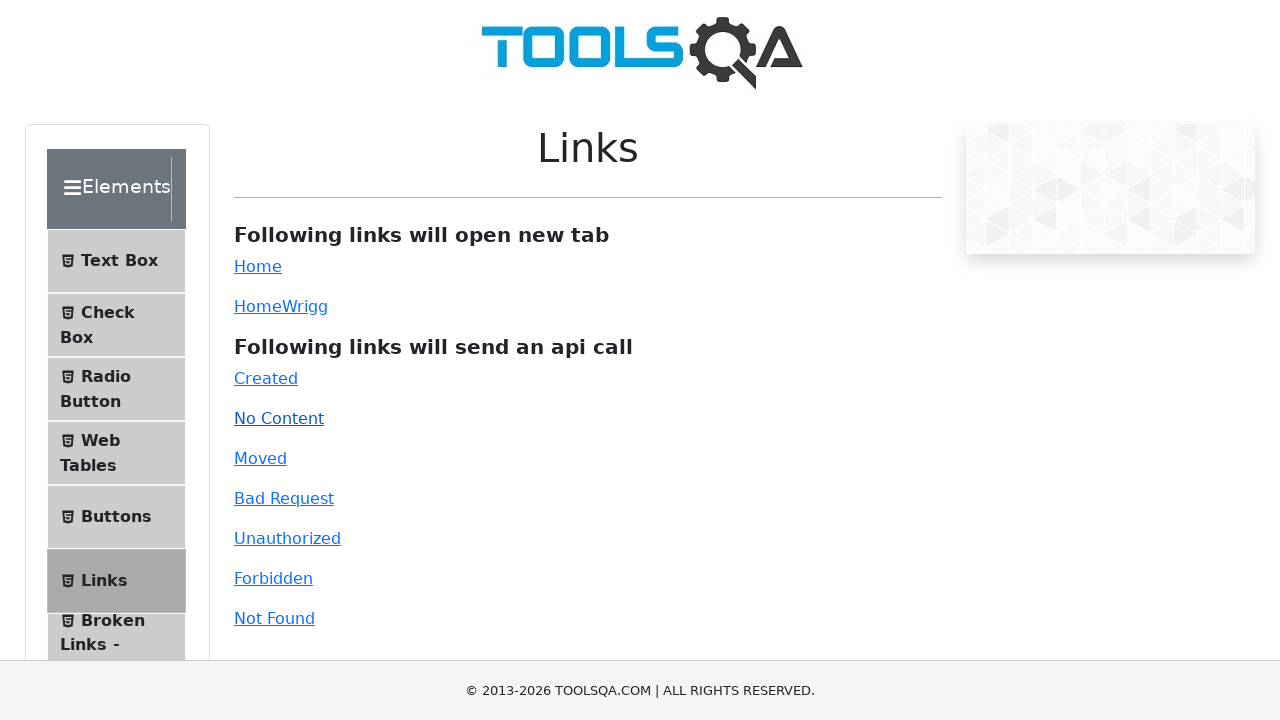

Response message appeared on page
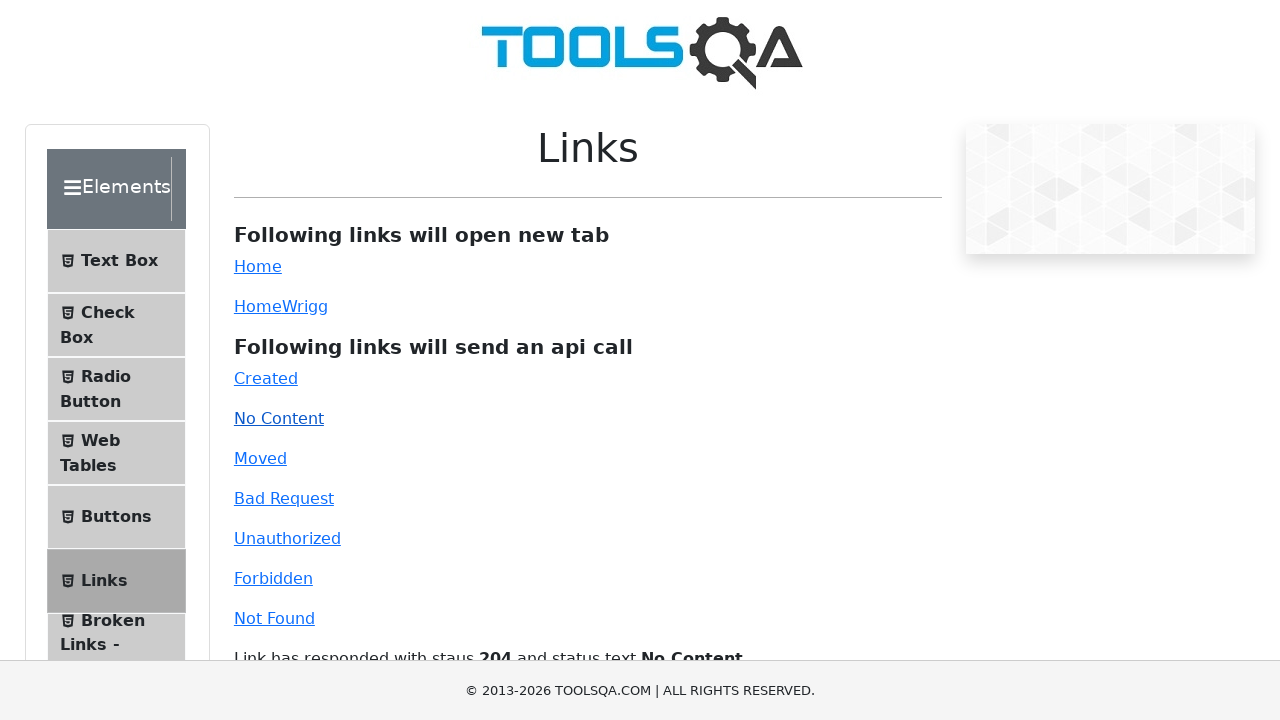

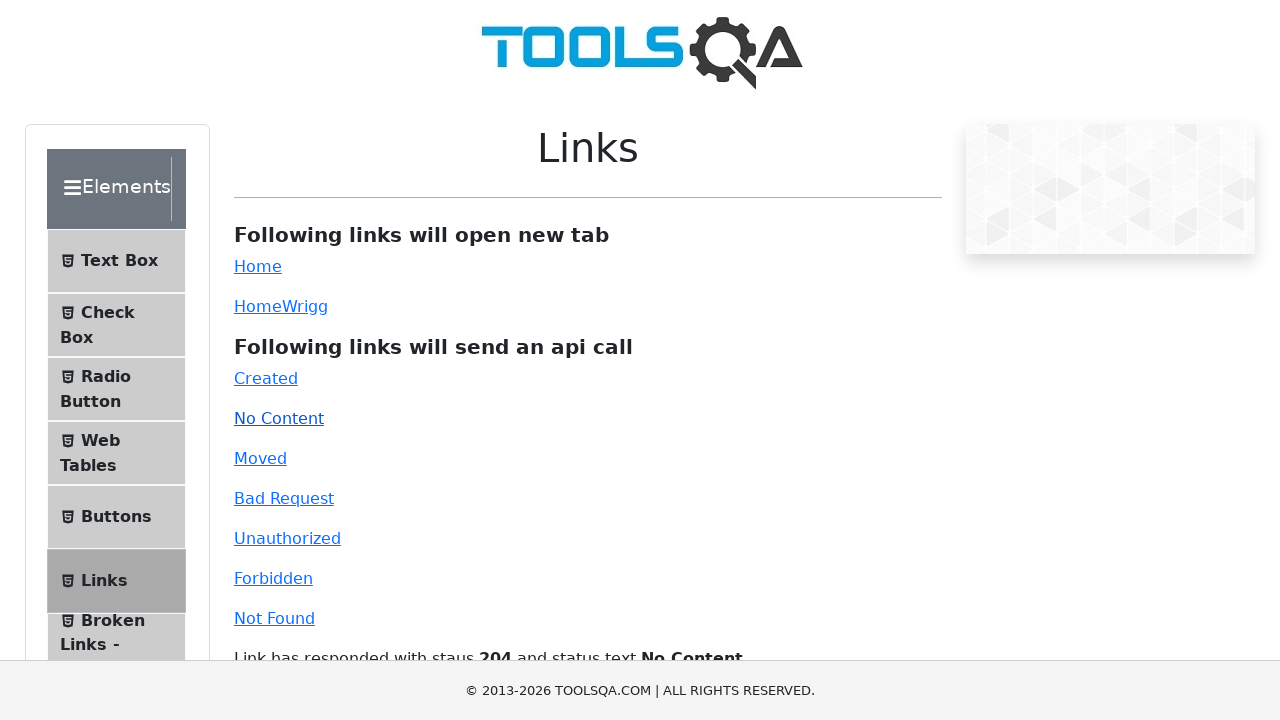